Tests a course signup form by filling in personal information including name, birthdate, ID card, contact details, and address

Starting URL: https://sc.npru.ac.th/sc_shortcourses/signup

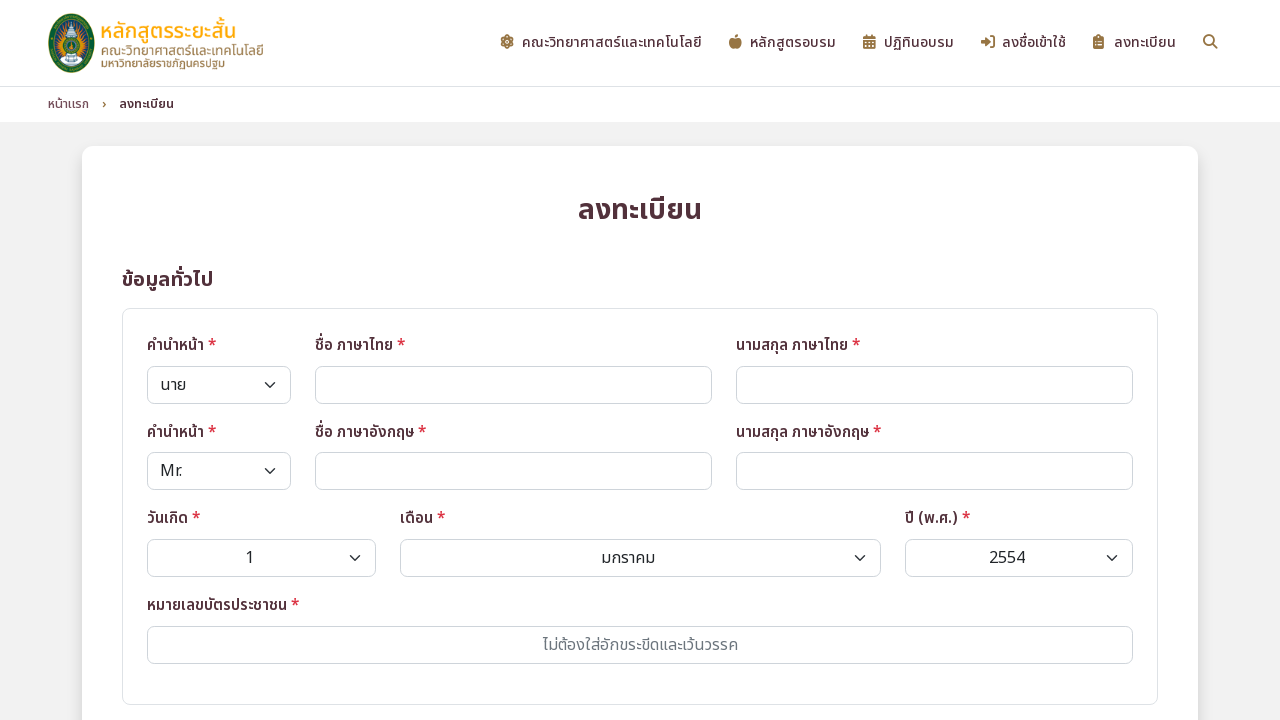

Selected Thai name title 'นางสาว' on #nameTitleTha
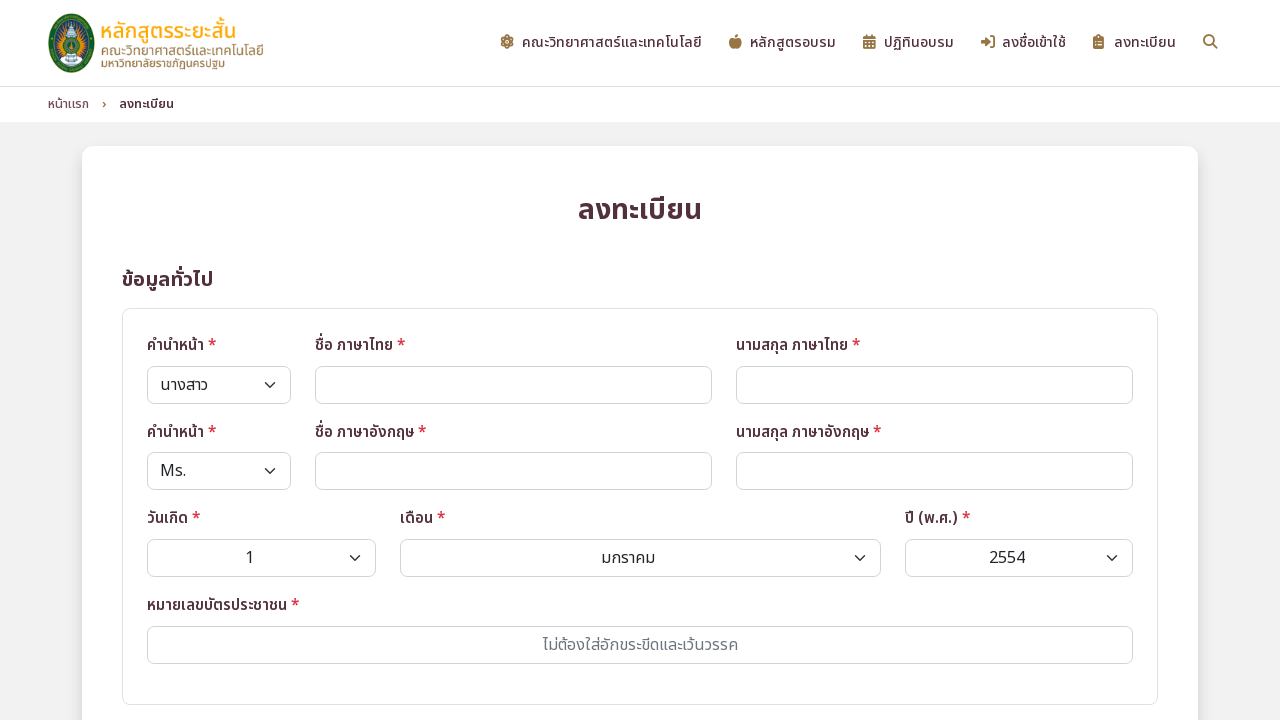

Selected Thai name title 'นาง' on #nameTitleTha
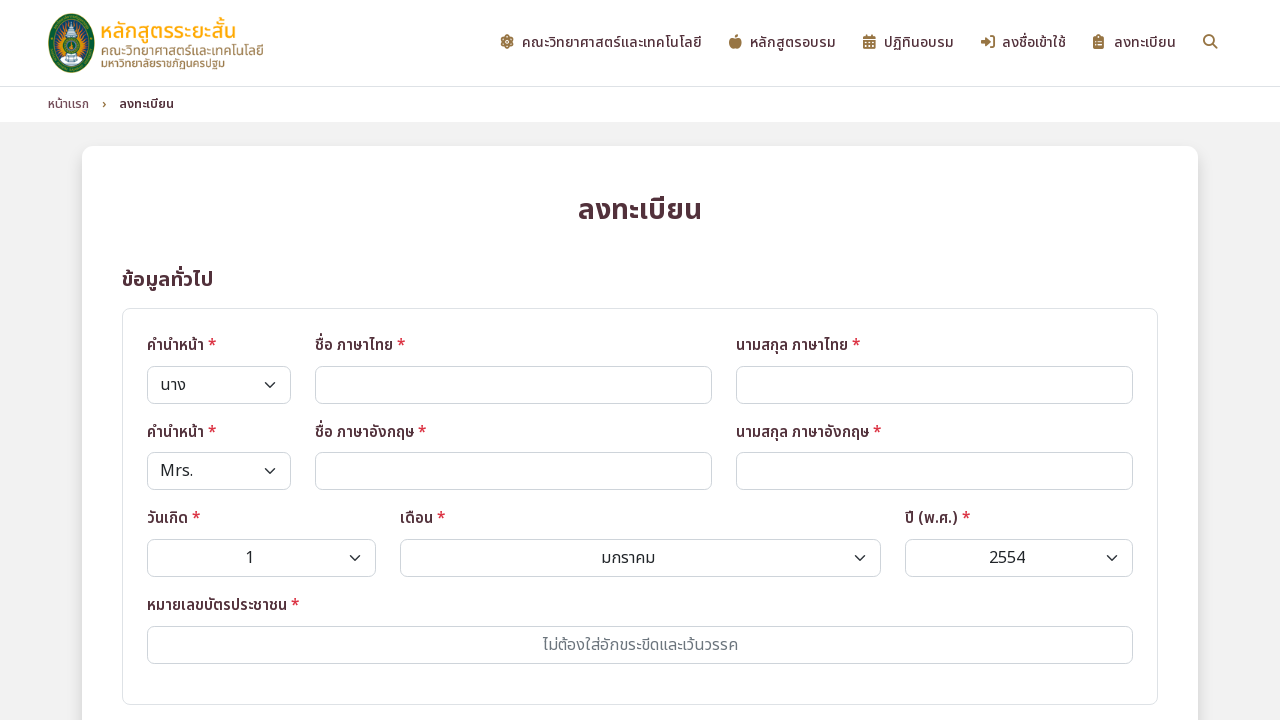

Selected Thai name title 'นาย' on #nameTitleTha
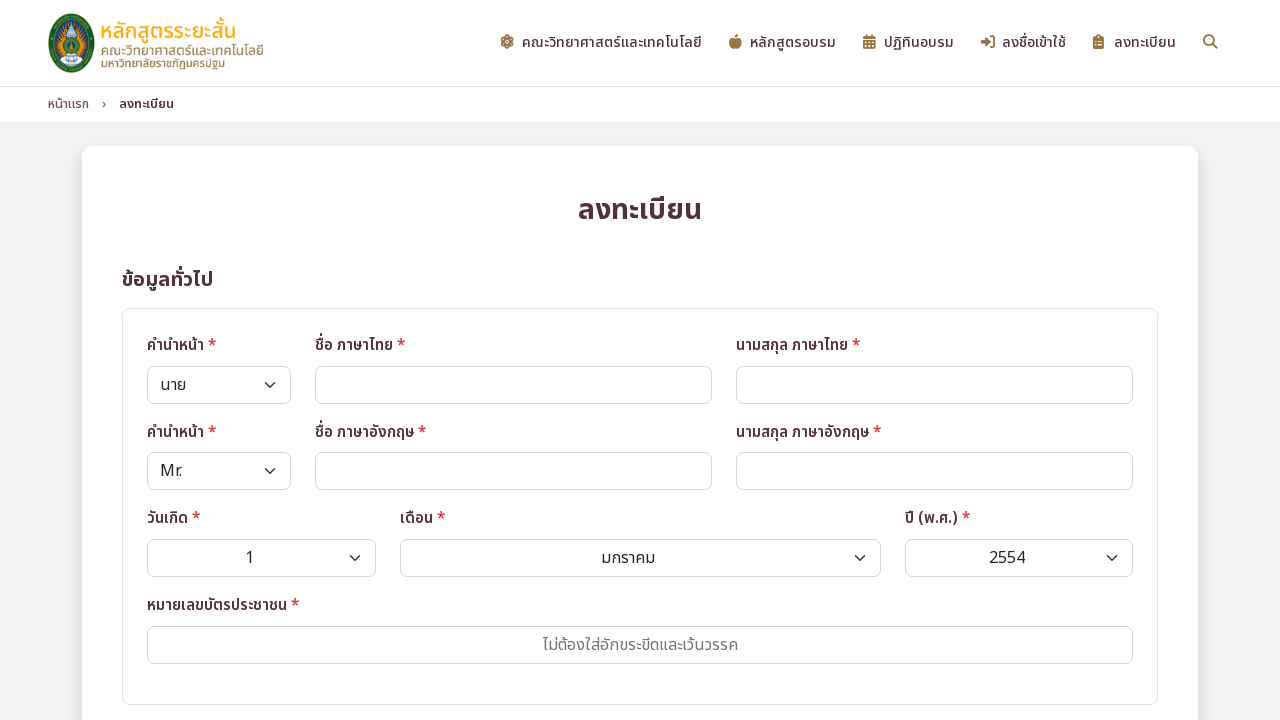

Filled Thai first name 'วิศรุต' on #firstnameTha
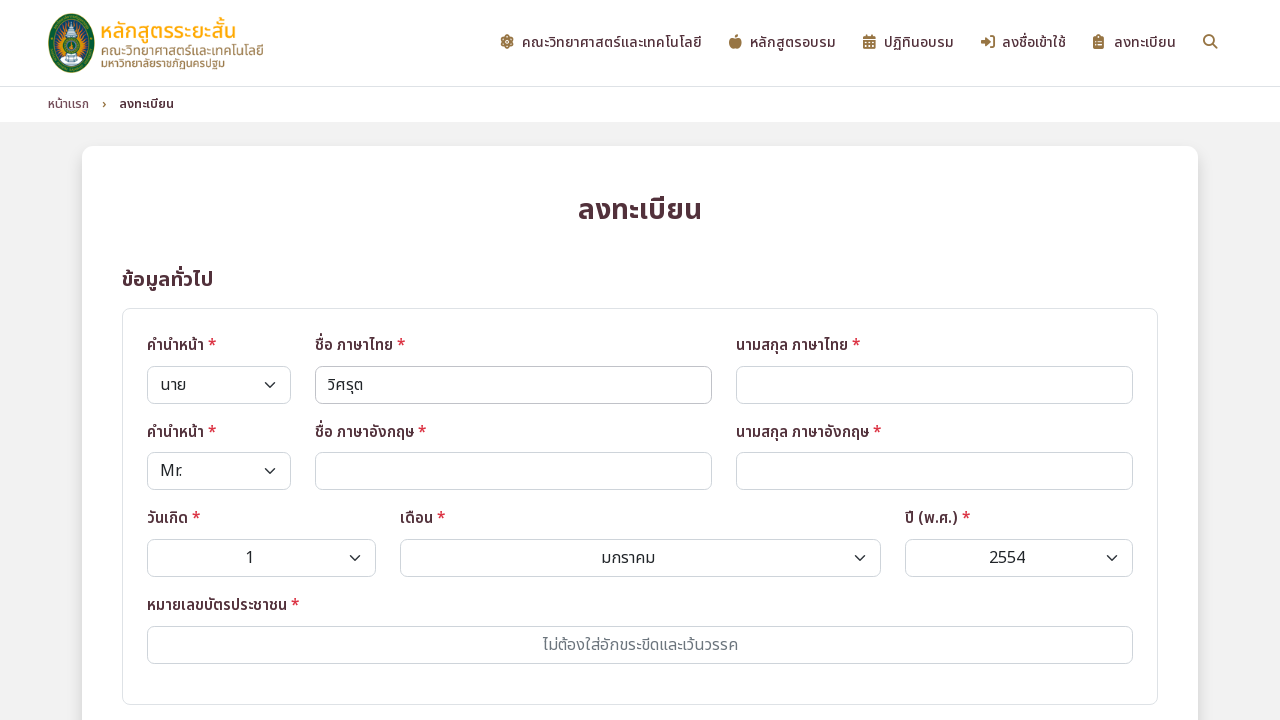

Filled Thai last name 'แซ่เล้า' on #lastnameTha
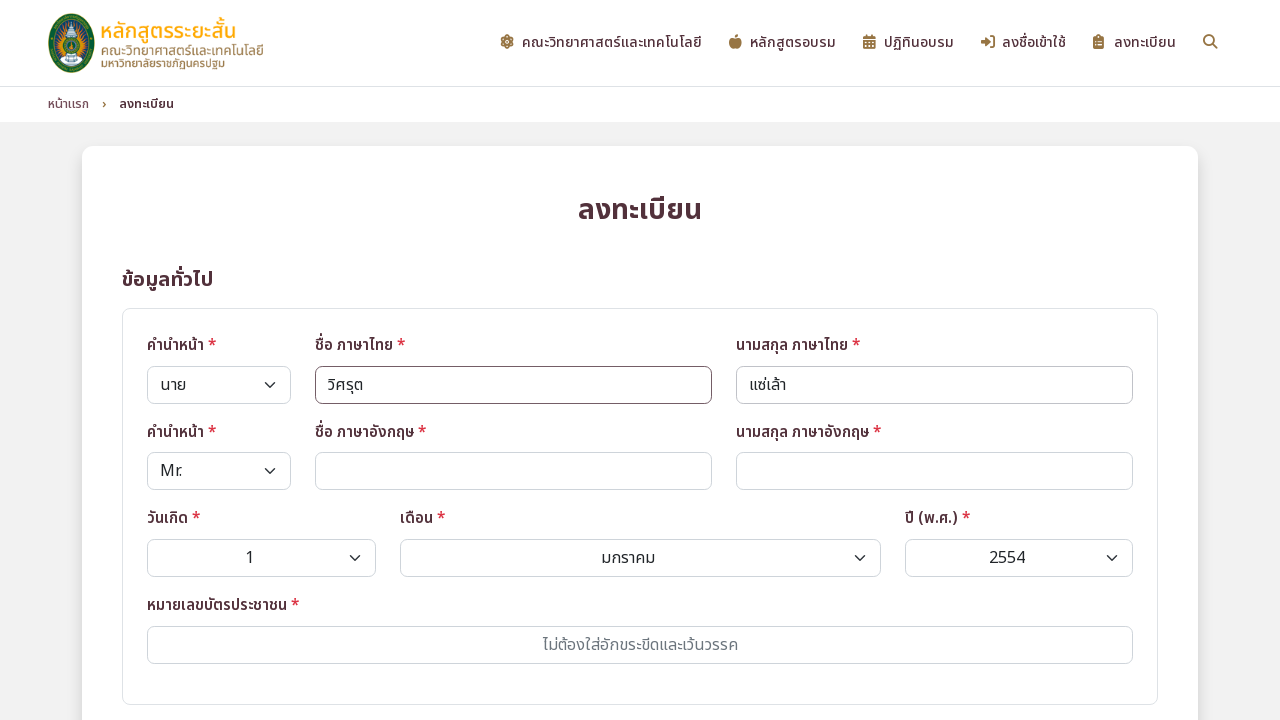

Selected English name title 'Ms.' on #nameTitleEng
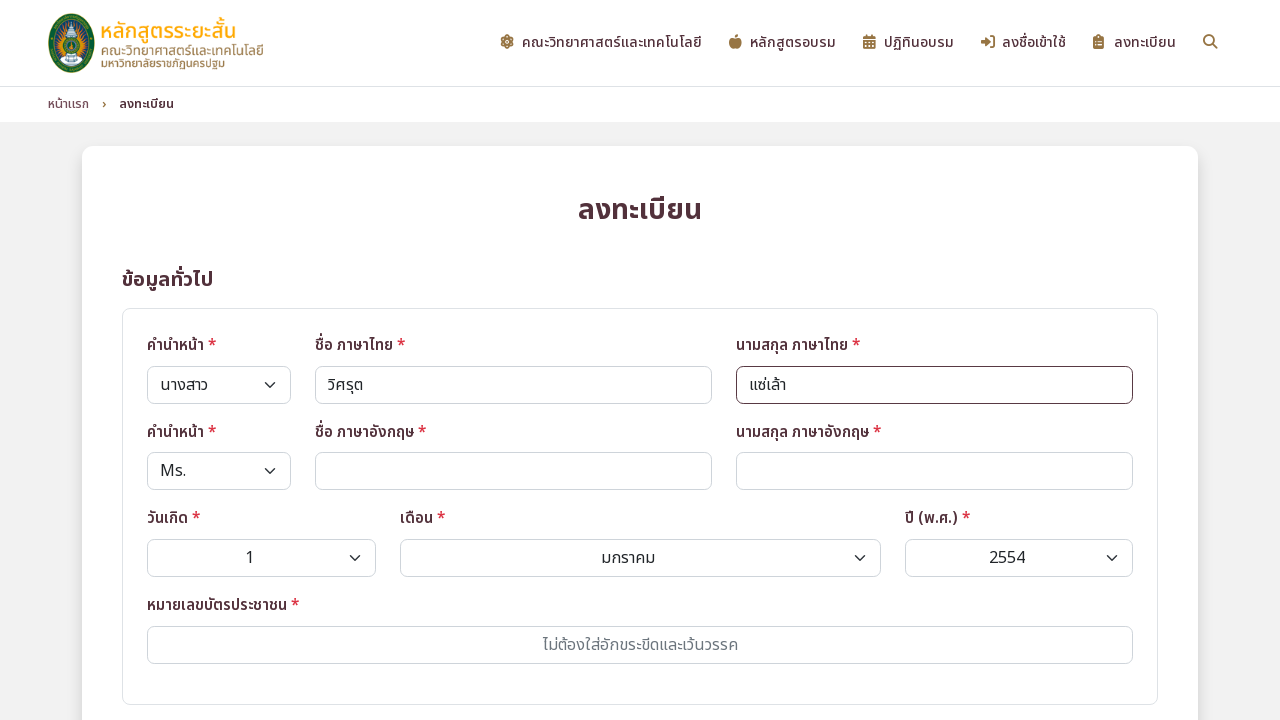

Selected English name title 'Mrs.' on #nameTitleEng
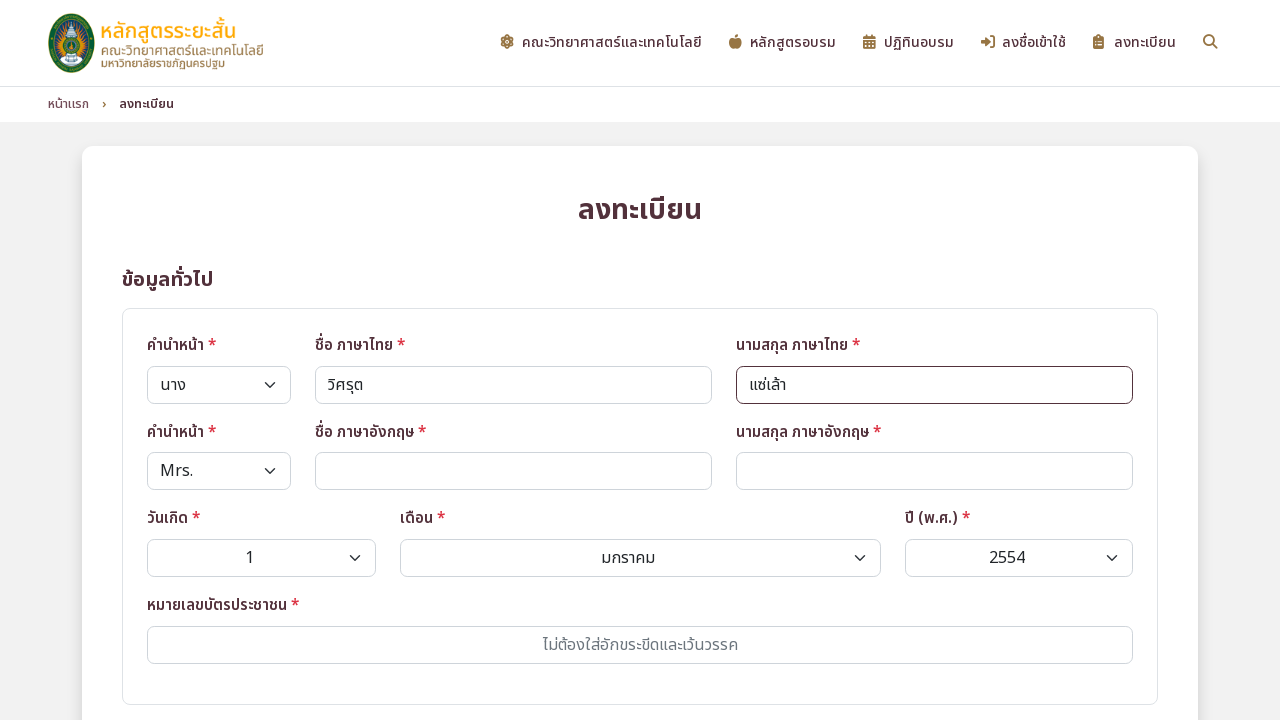

Selected English name title 'Mr.' on #nameTitleEng
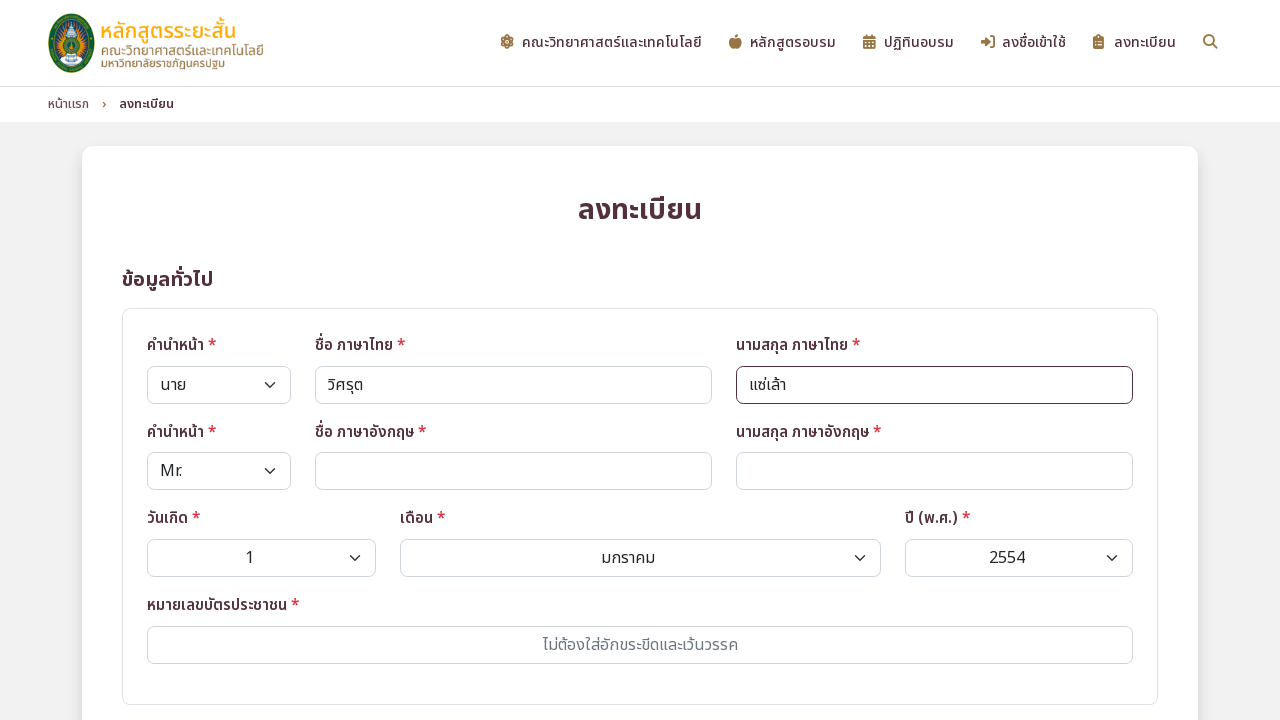

Filled English first name 'Wisarut' on #firstnameEng
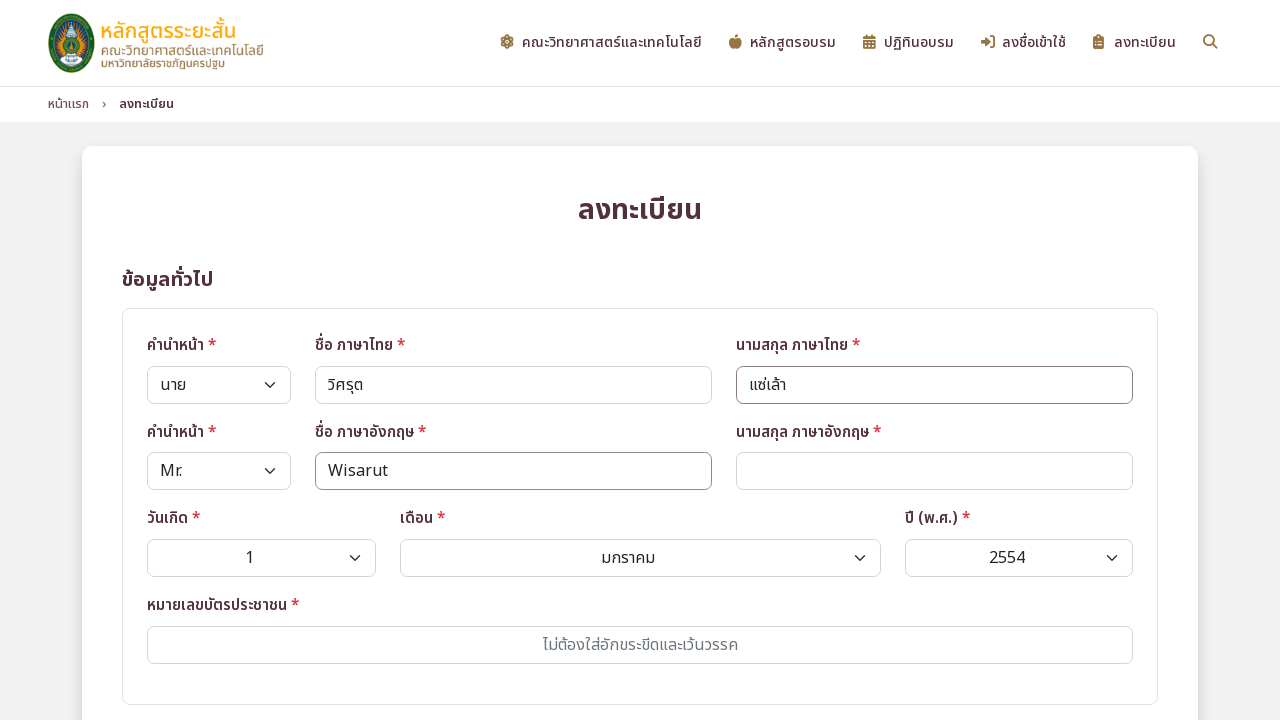

Filled English last name 'Saelao' on #lastnameEng
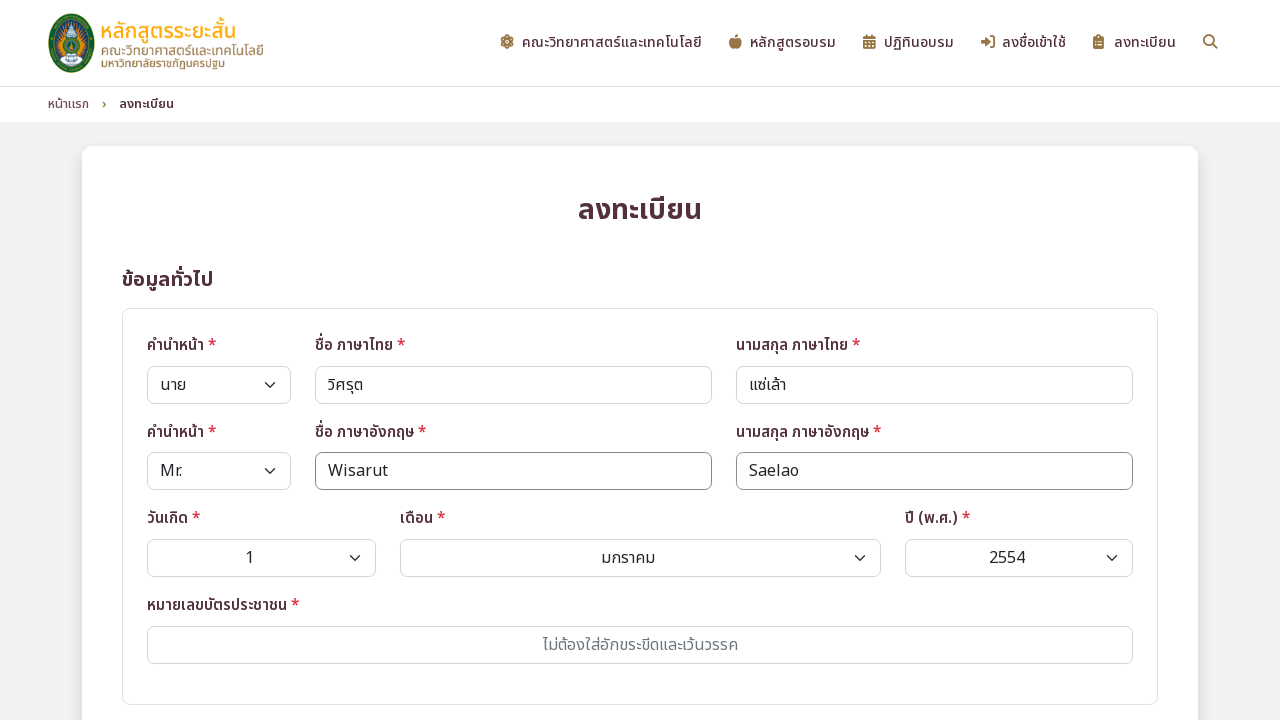

Selected birth date '16' on #birthDate
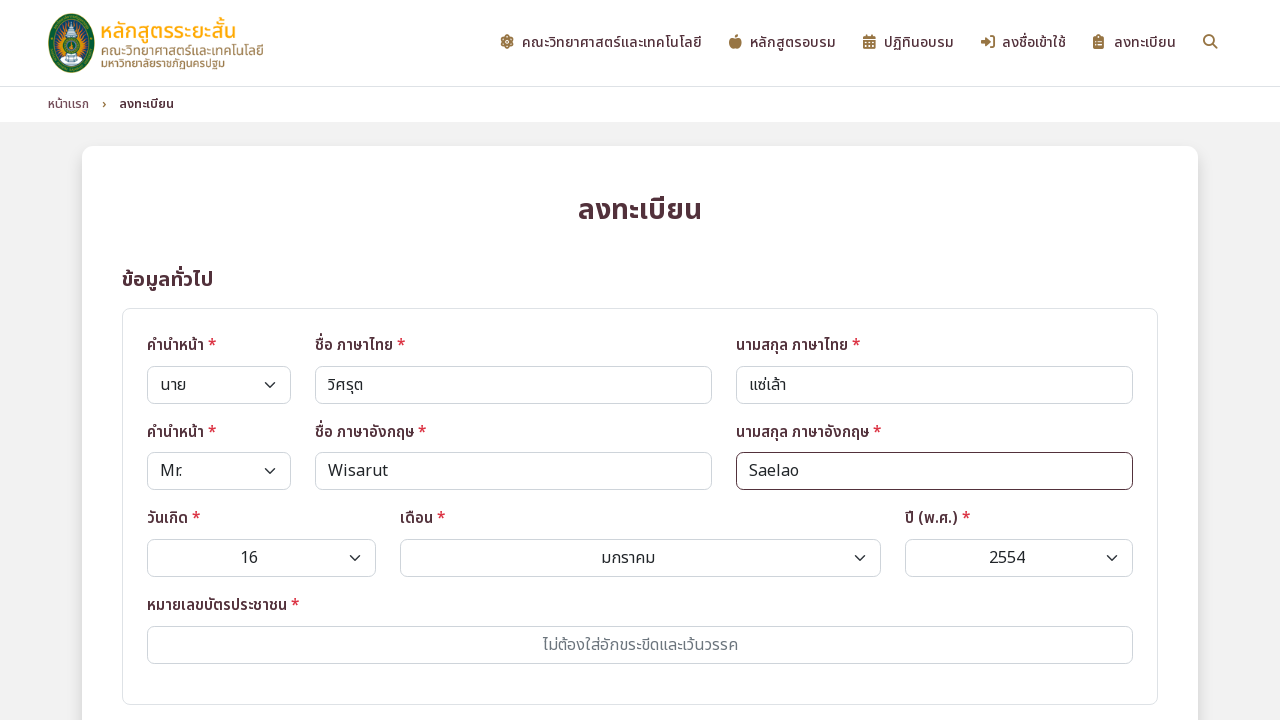

Selected birth month '10' on #birthMonth
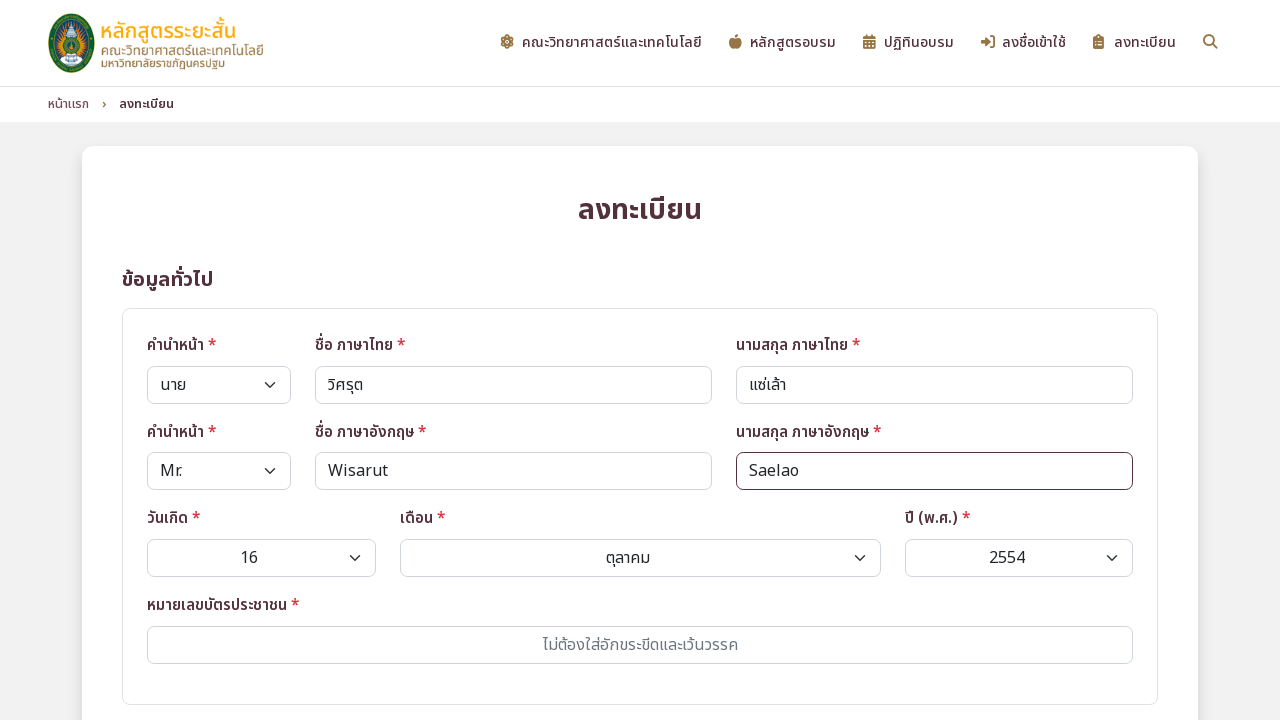

Selected birth year '2004' on #birthYear
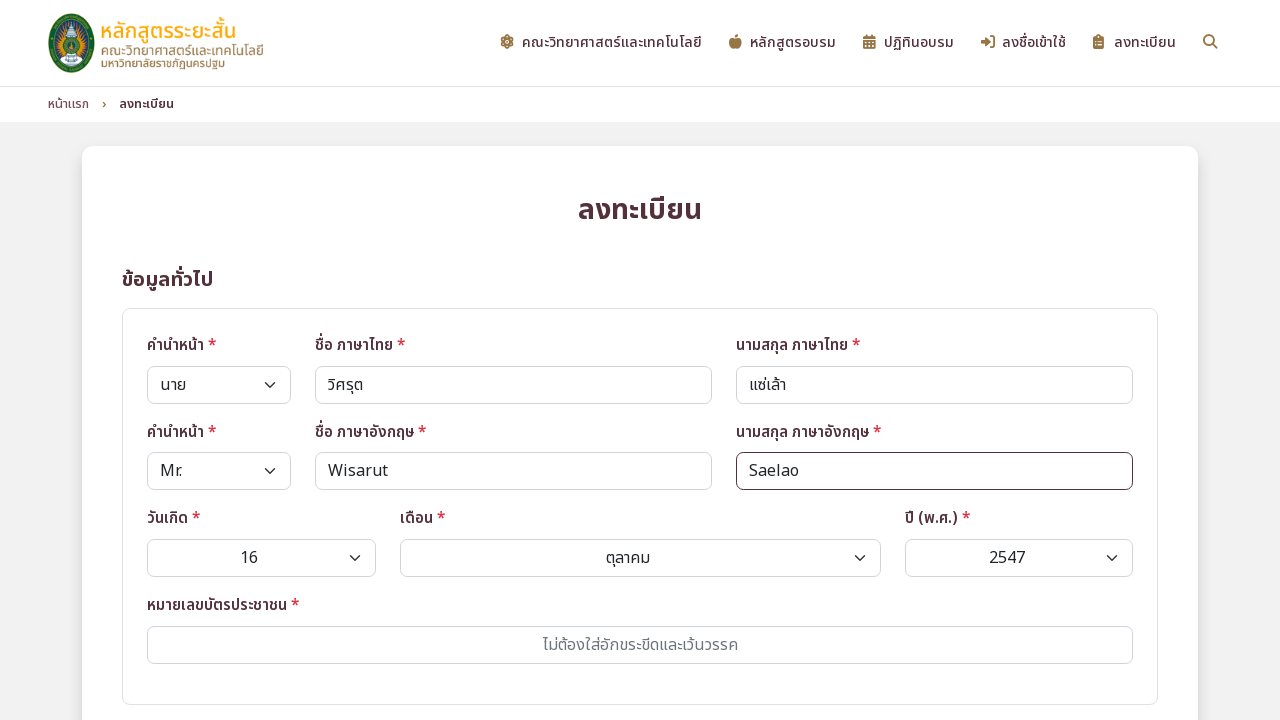

Filled ID card number '1700400000090' on #idCard
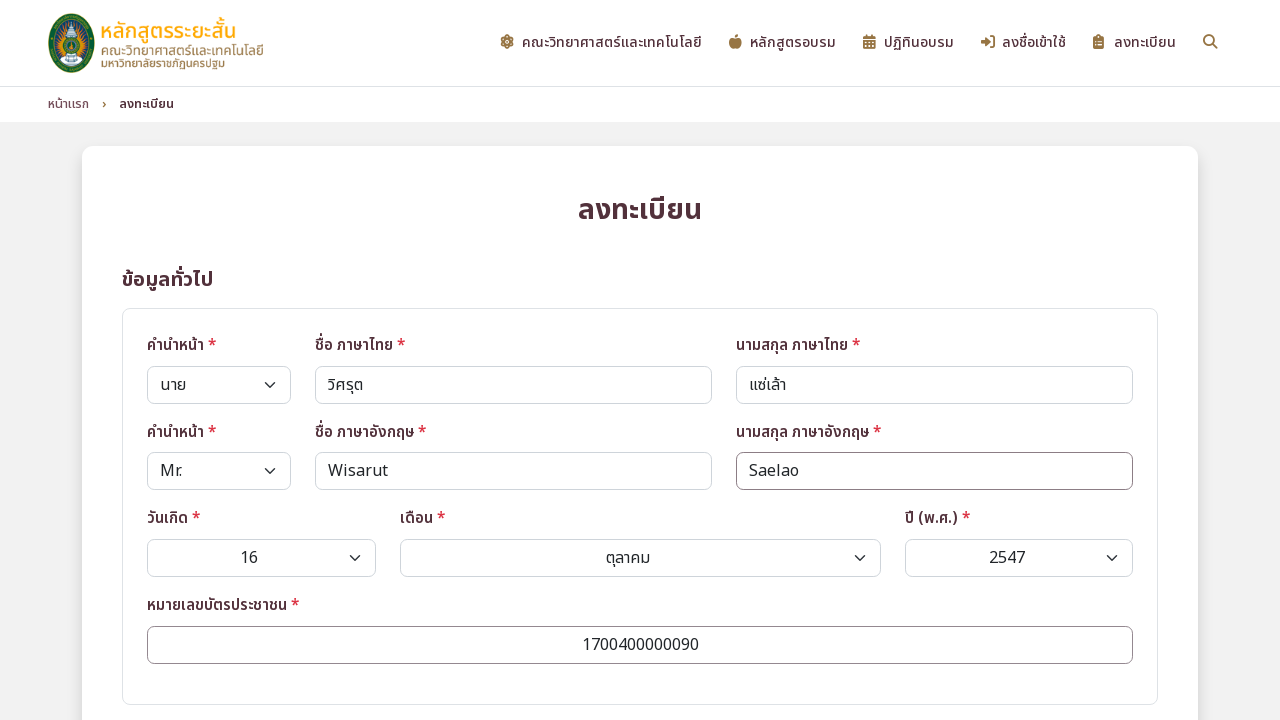

Filled password field on #password
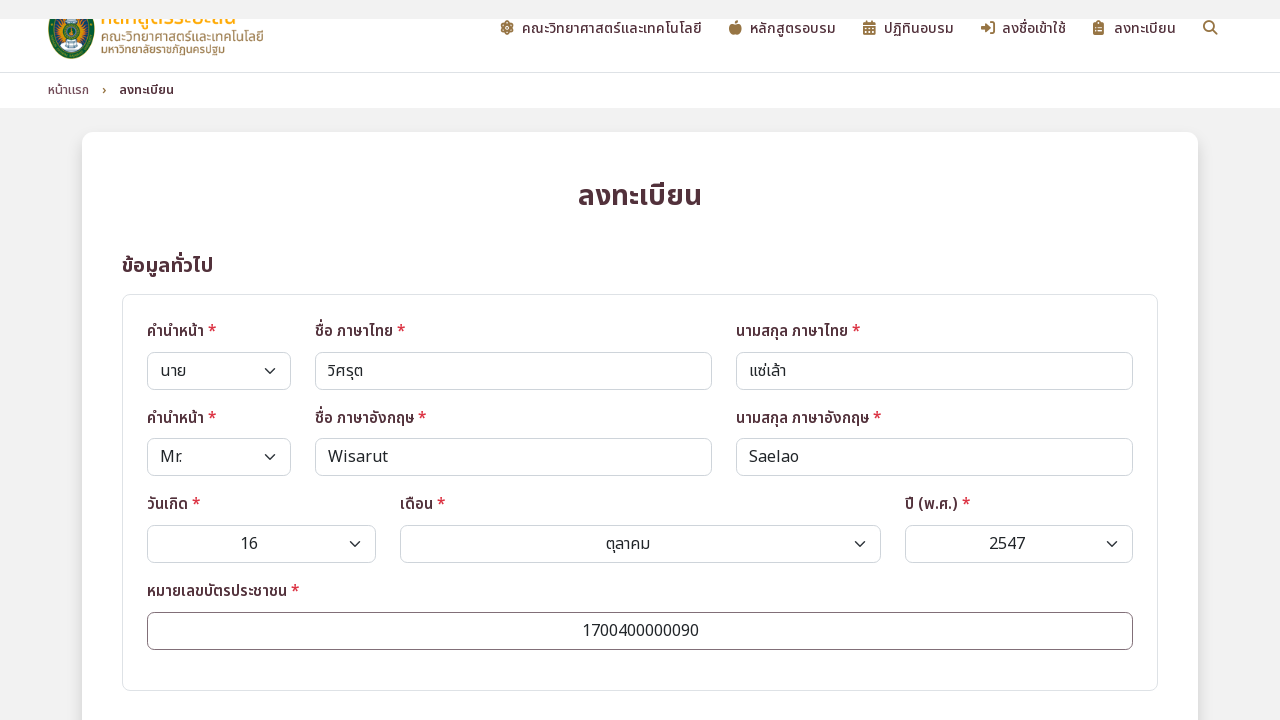

Filled mobile number '0656683656' on #mobile
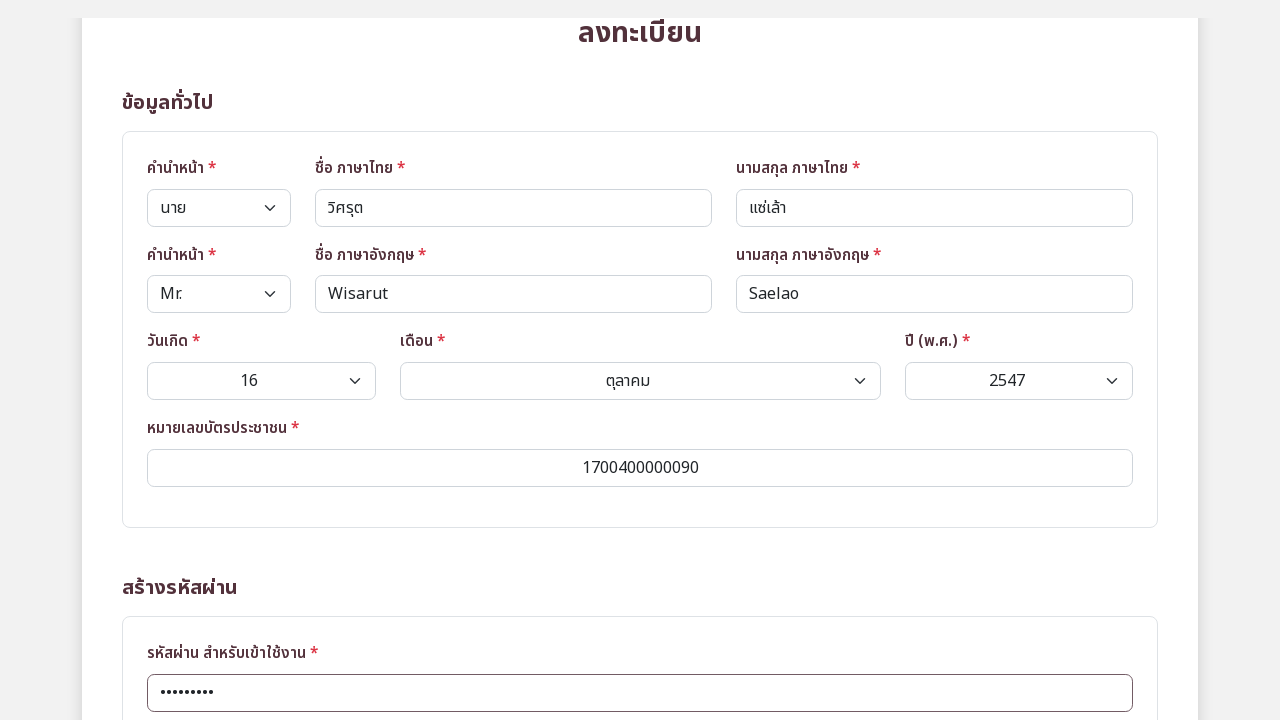

Filled email 'ggjj4511@gmail.com' on #email
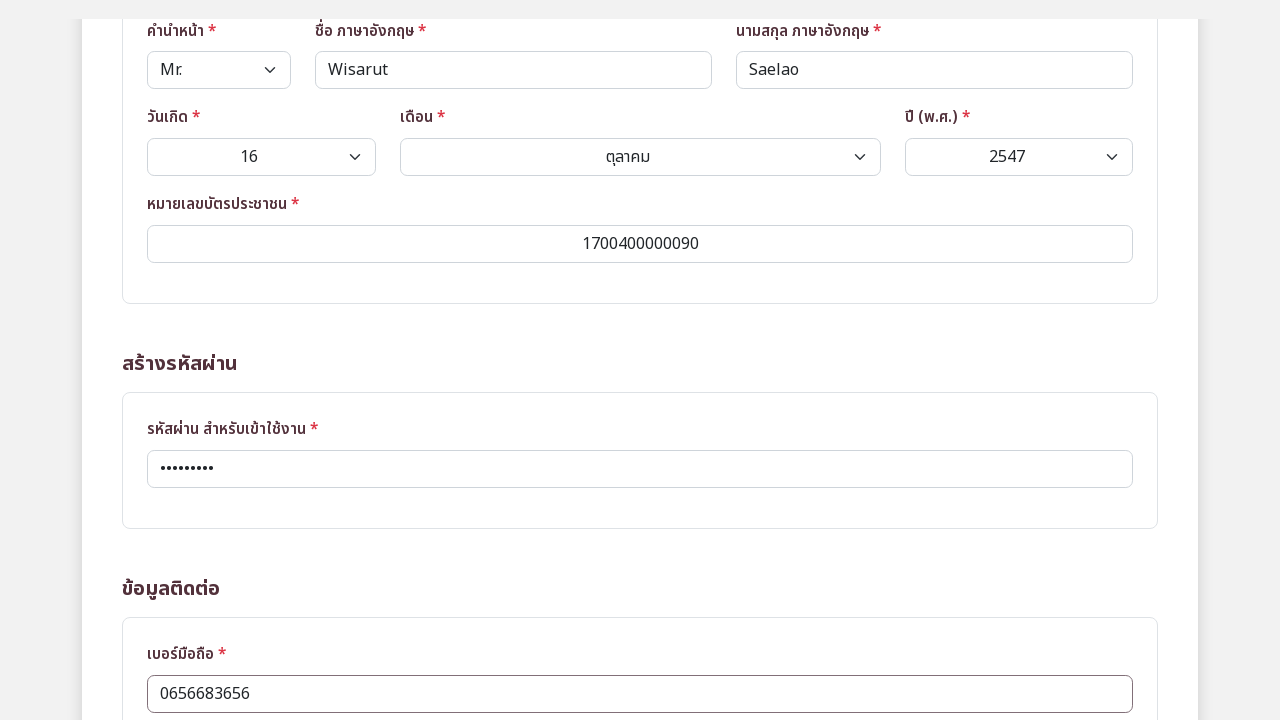

Filled address 'MJ2 ถนนมาลัยแมน' on #address
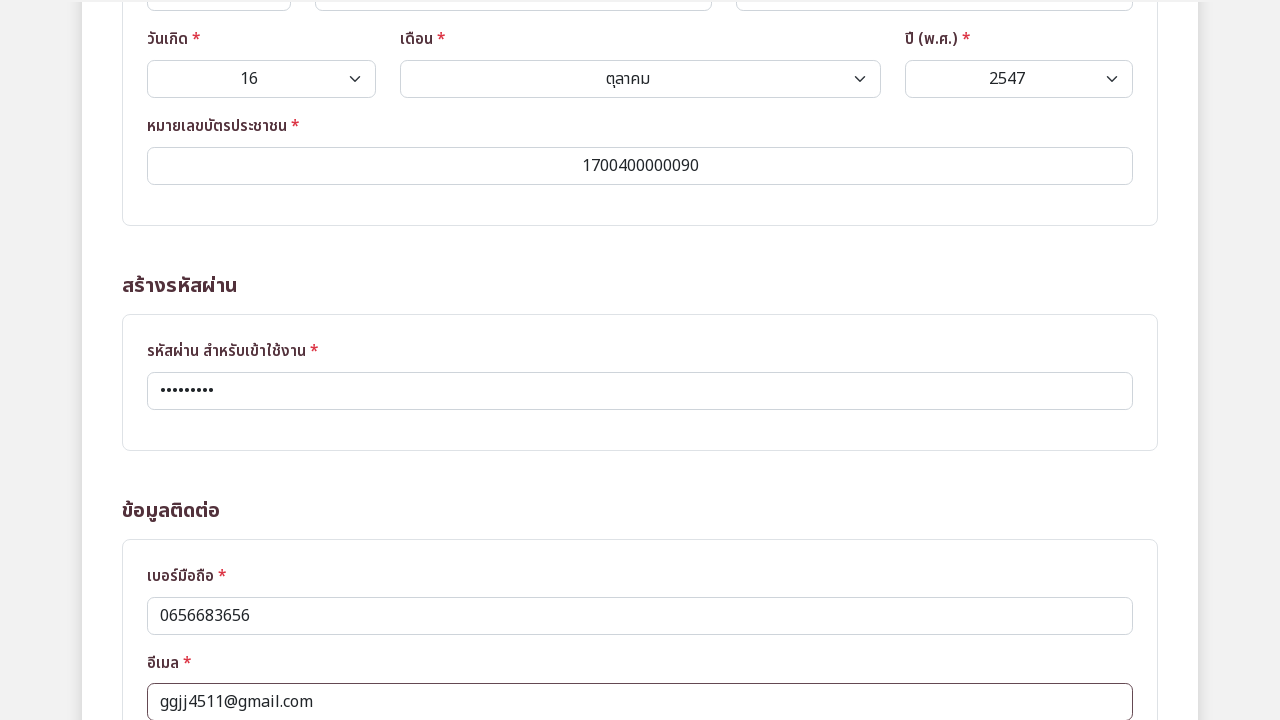

Selected province 'นครปฐม' on #province
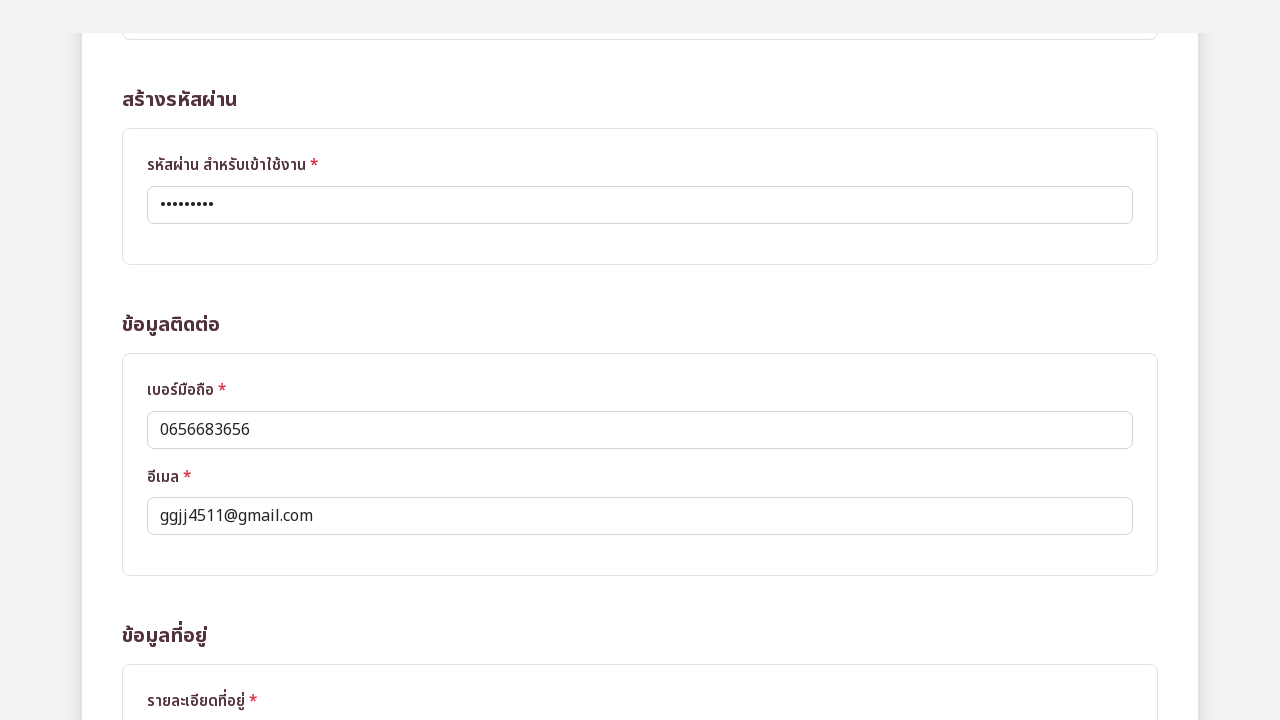

Filled district 'เมือง' on #district
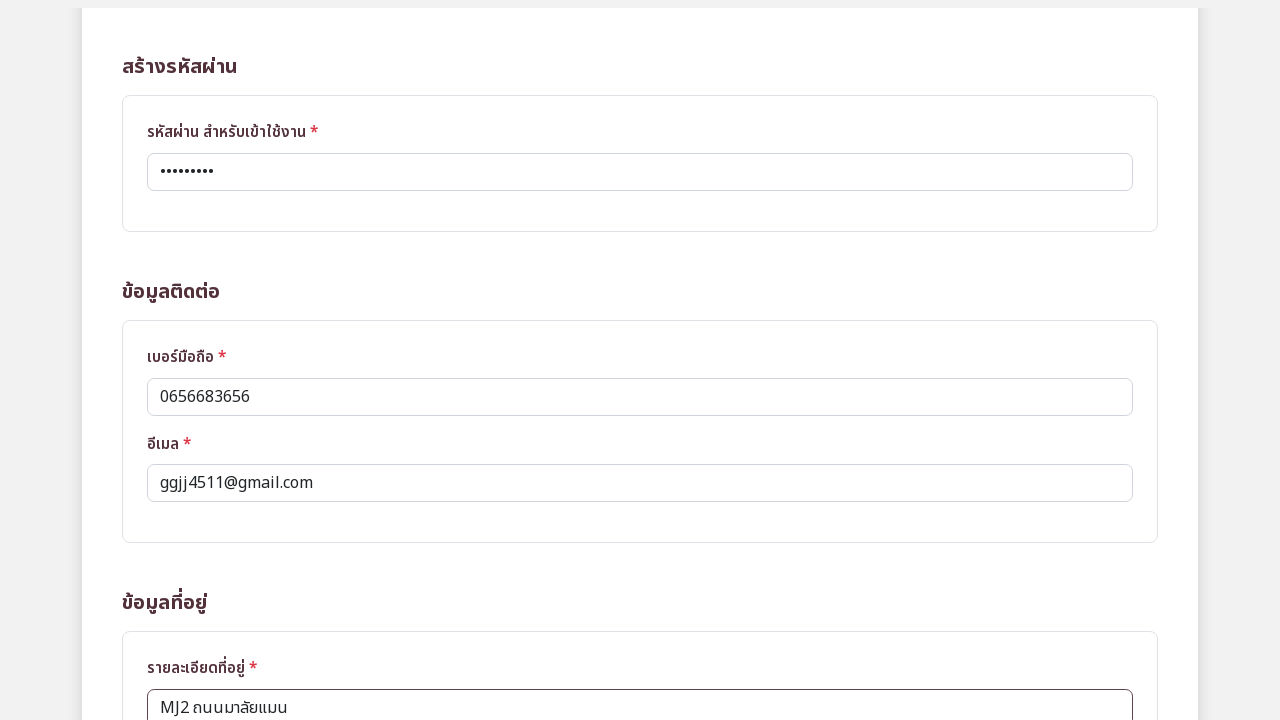

Filled sub-district 'วังตะกู' on #subDistrict
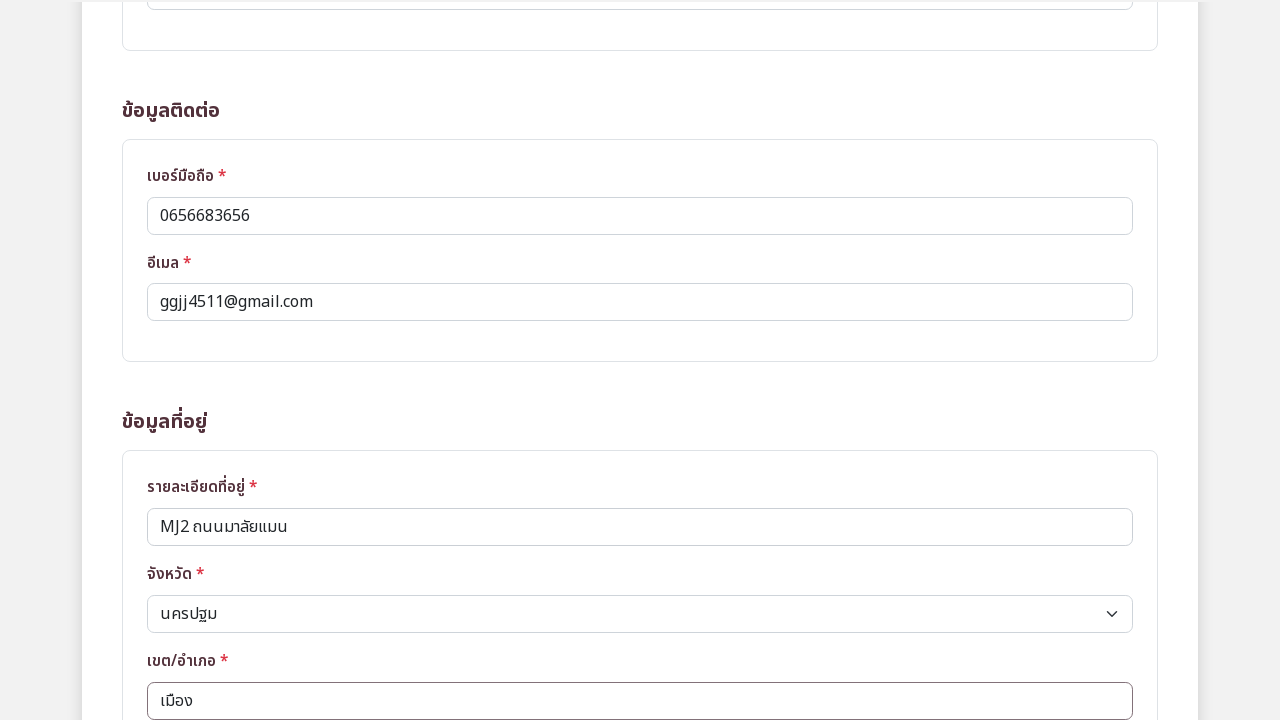

Filled postal code '73000' on #postalCode
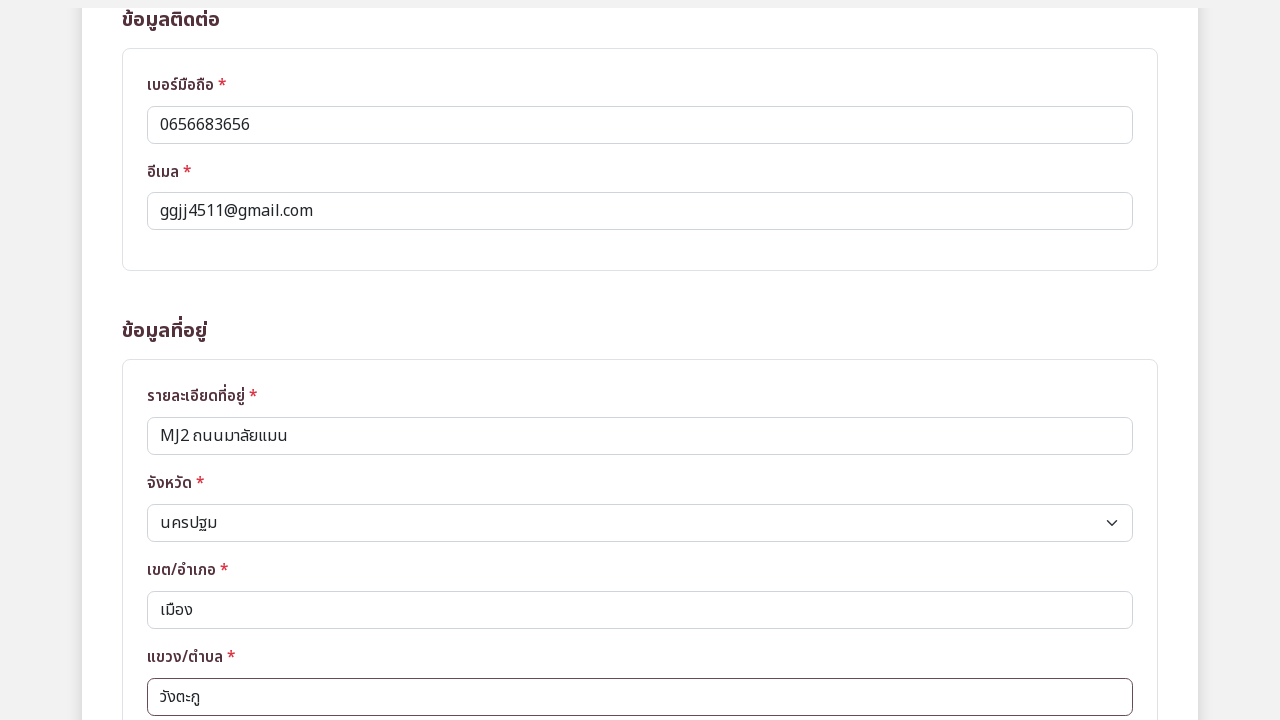

Checked acceptance checkbox at (130, 460) on #accept
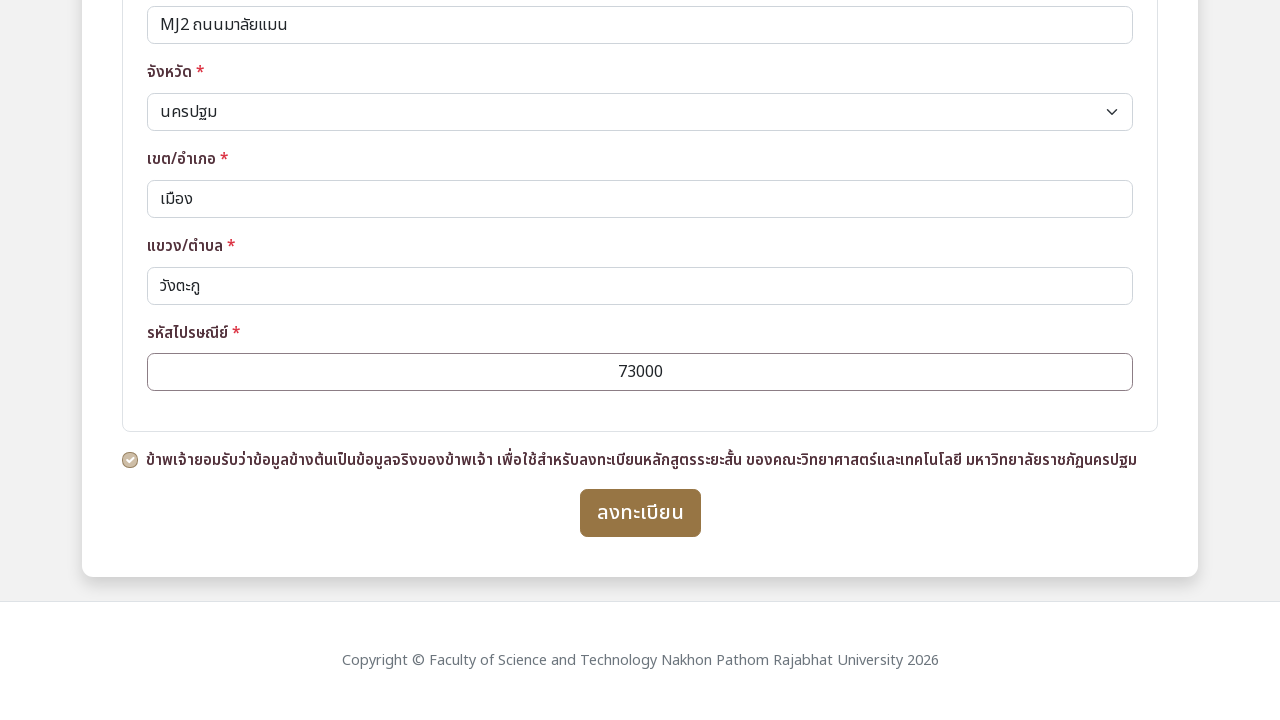

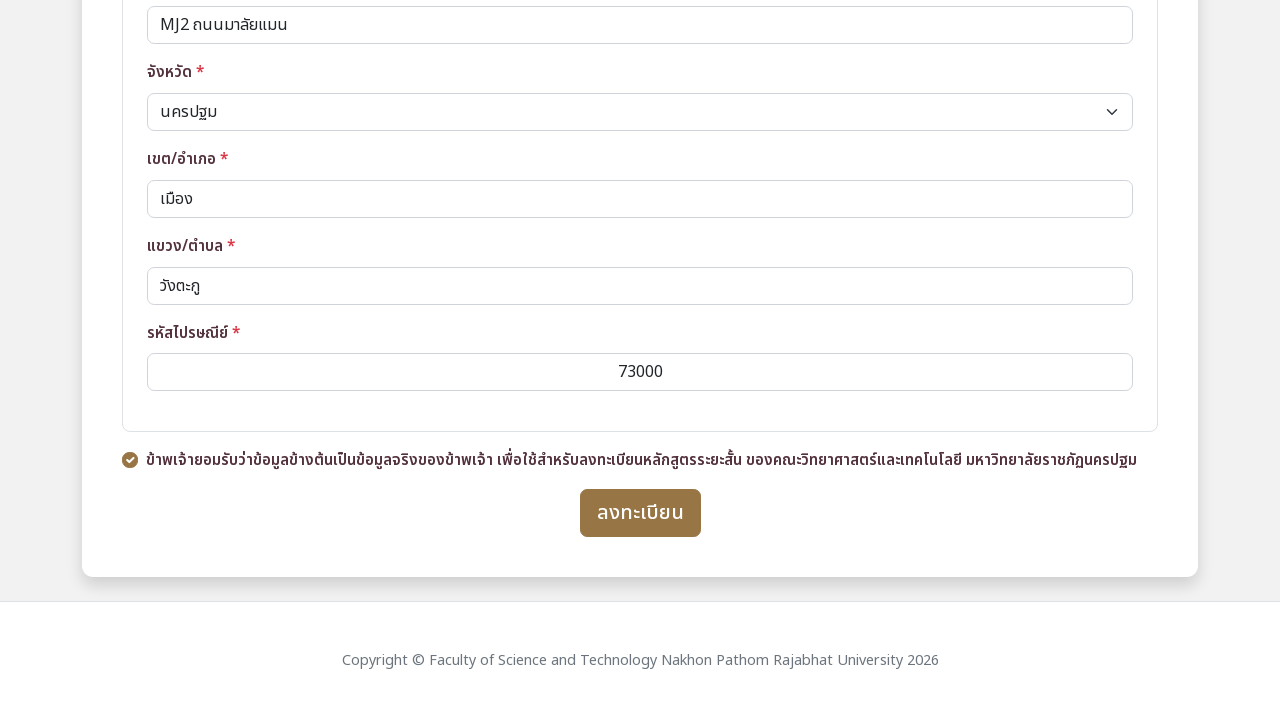